Tests form submission without selecting gender to verify error handling

Starting URL: https://e-commerce-client-swart.vercel.app/

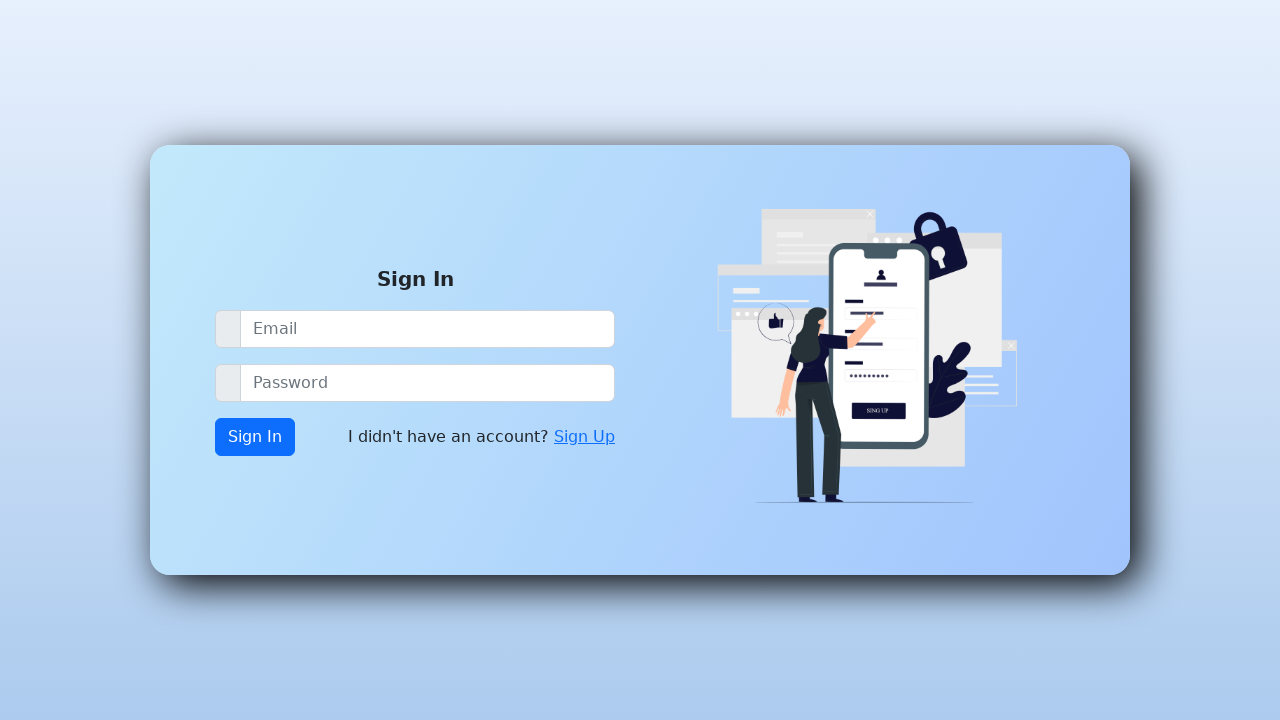

Clicked Sign Up link at (584, 437) on xpath=//a[contains(text(),'Sign Up')]
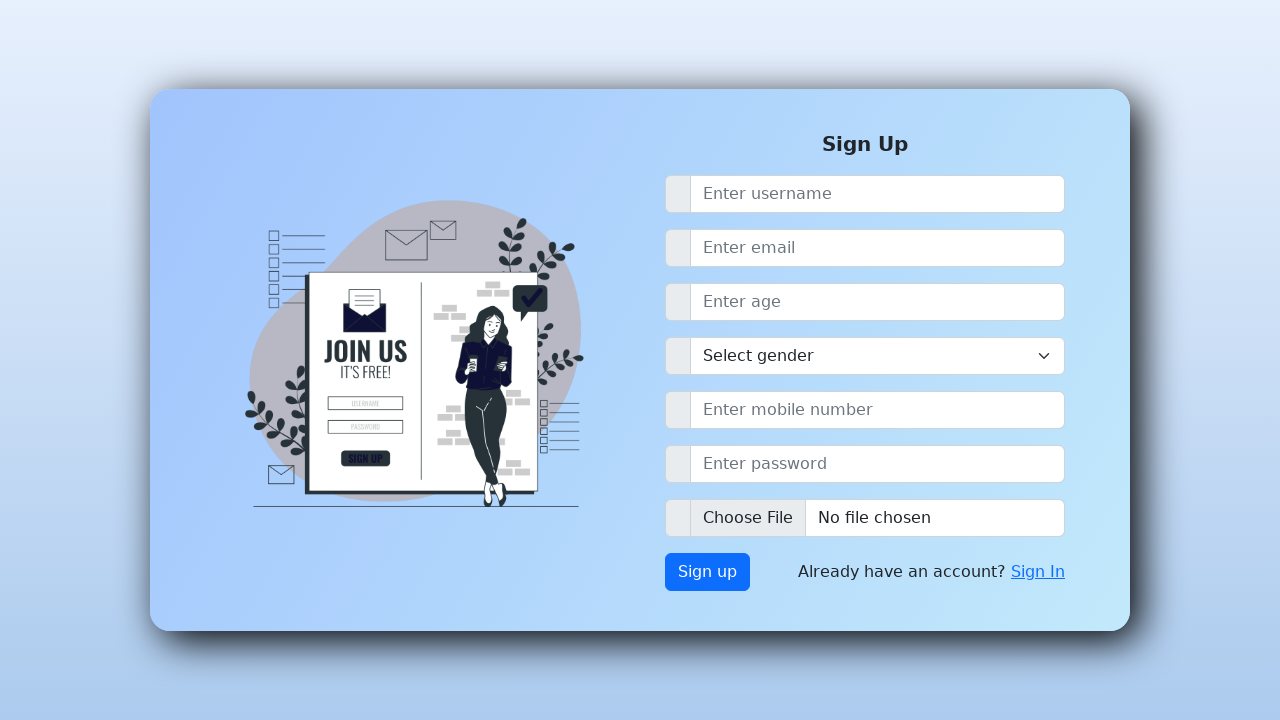

Clicked submit button without selecting gender to verify error handling at (708, 572) on xpath=//button[@class='btn btn-primary btn d-none d-md-inline-block']
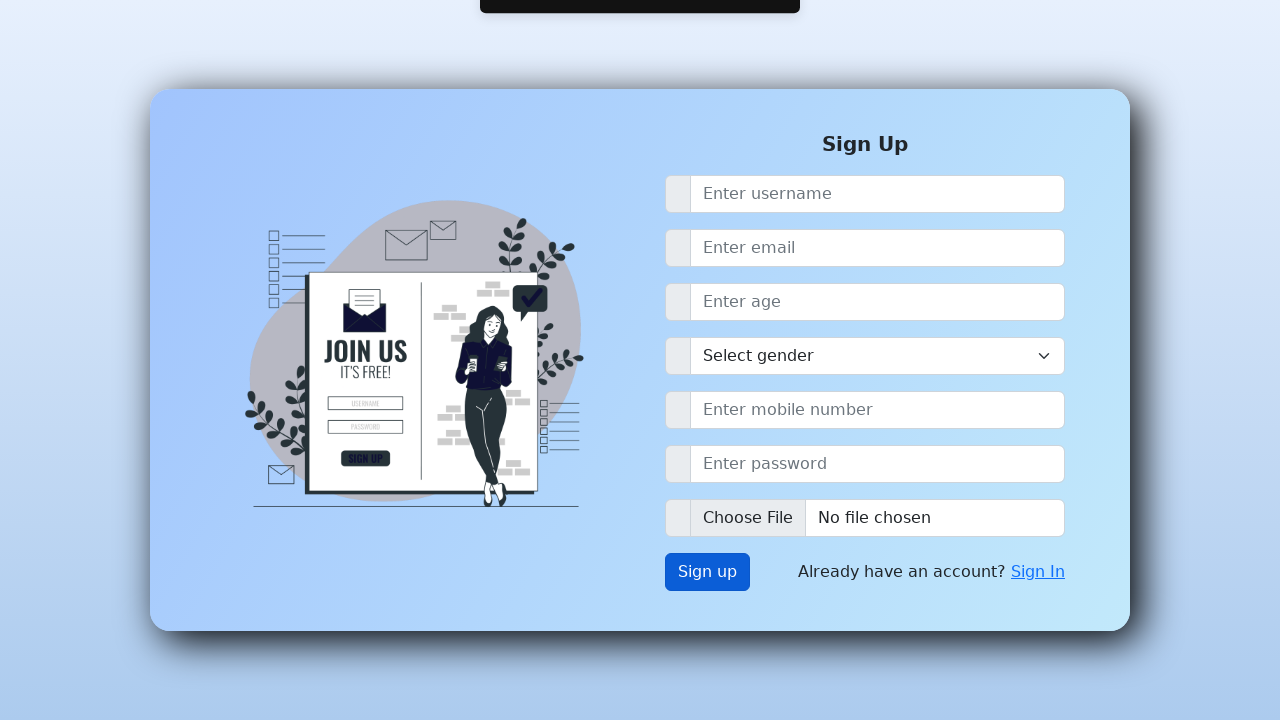

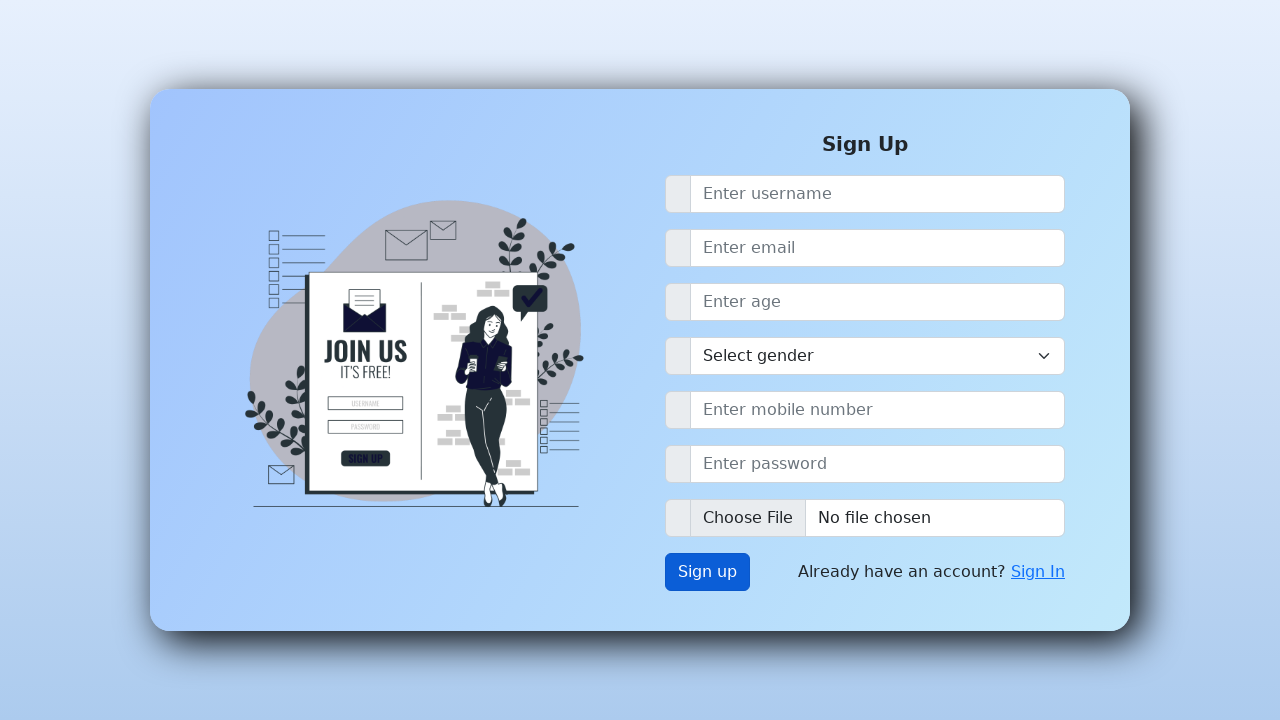